Performs basic performance and accessibility checks on key pages (homepage, products, checkout) by navigating to each page and verifying essential elements like page title, main content, navigation, and images with alt text are present.

Starting URL: https://gangrunprinting.com

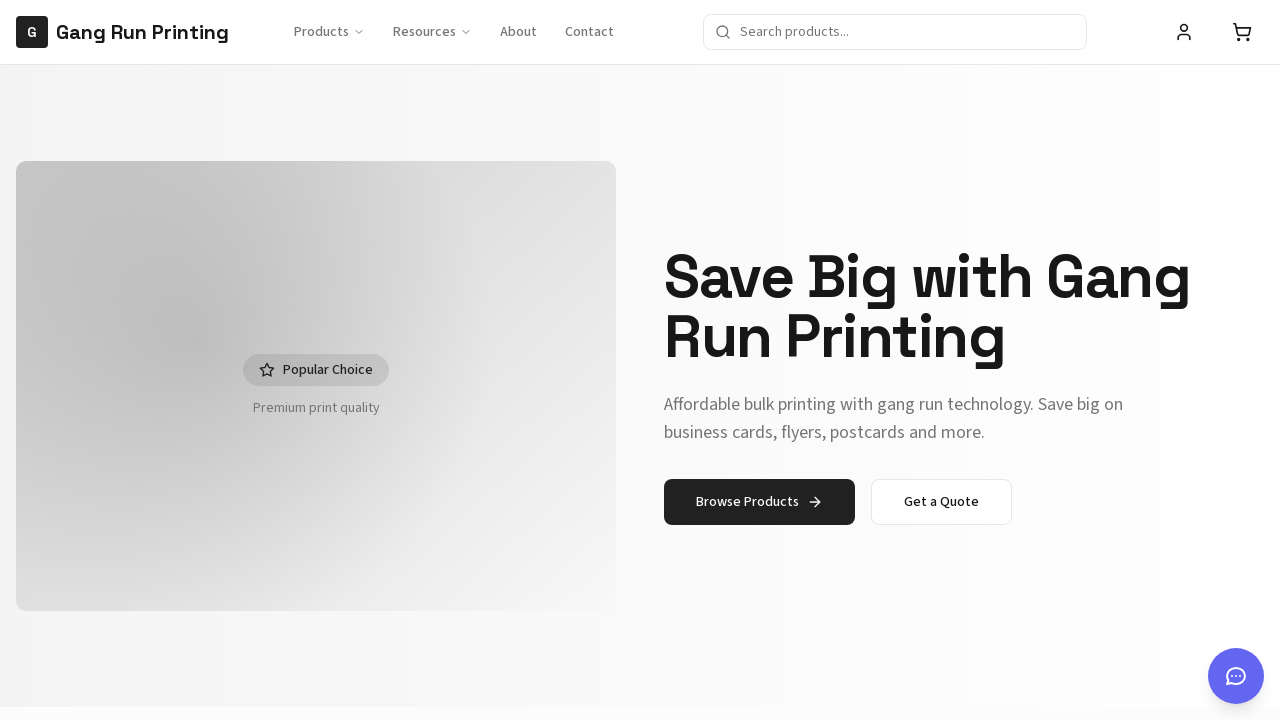

Waited for network idle on homepage
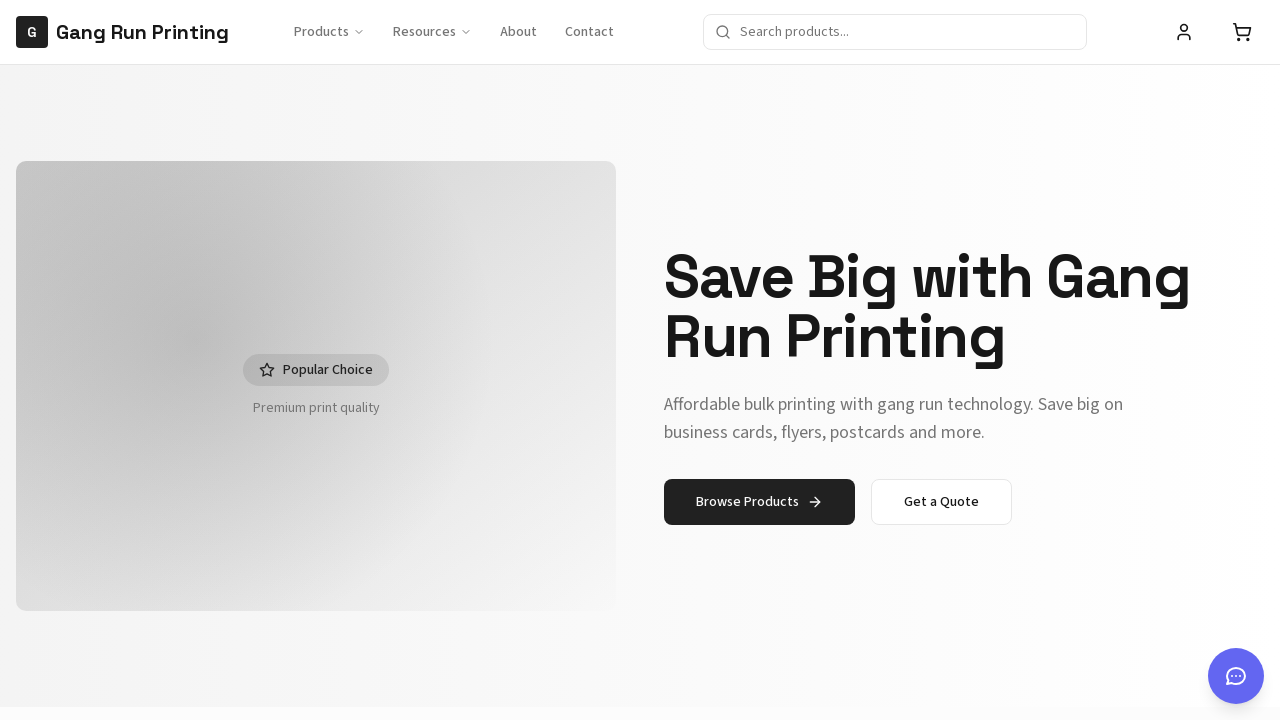

Verified main content element is visible on homepage
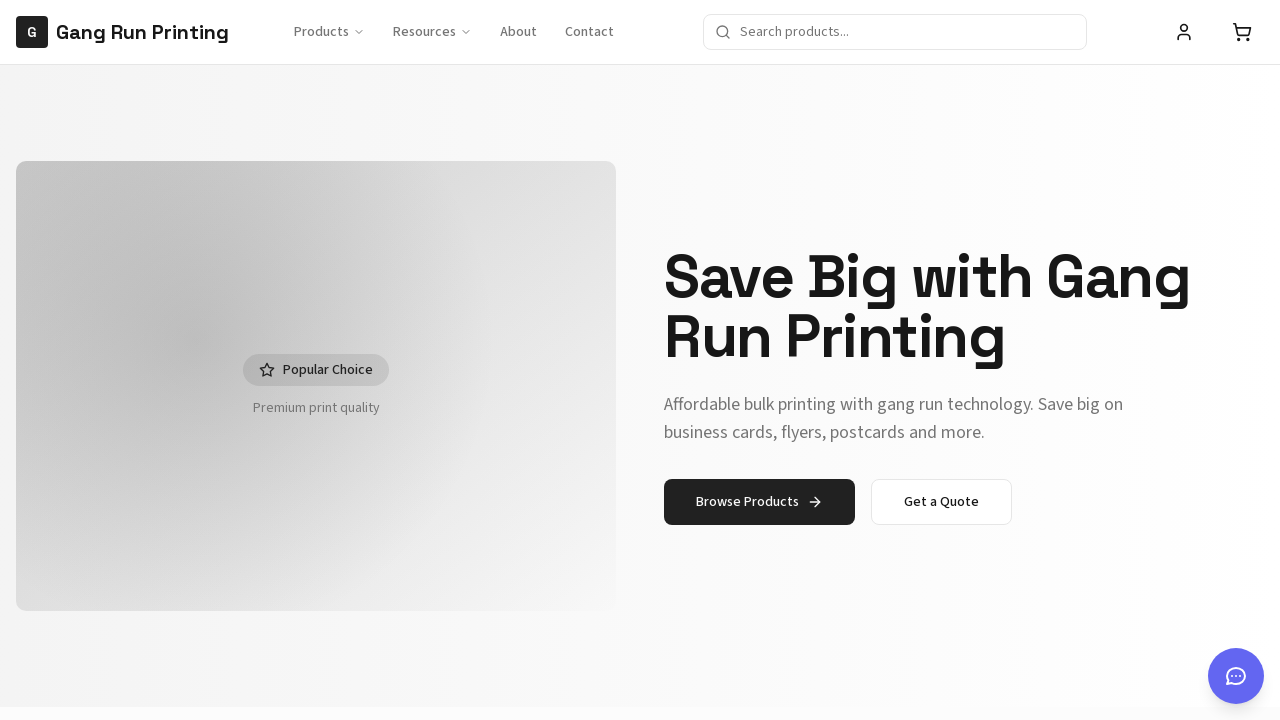

Navigated to products page
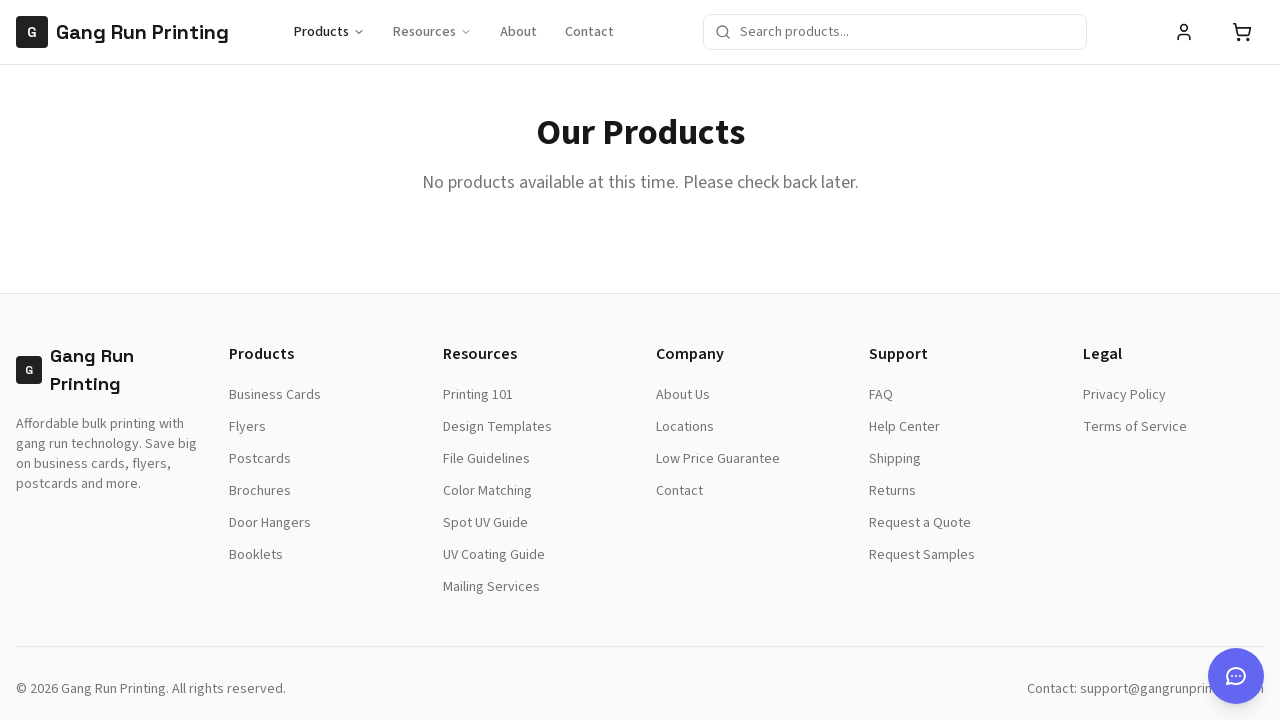

Waited for network idle on products page
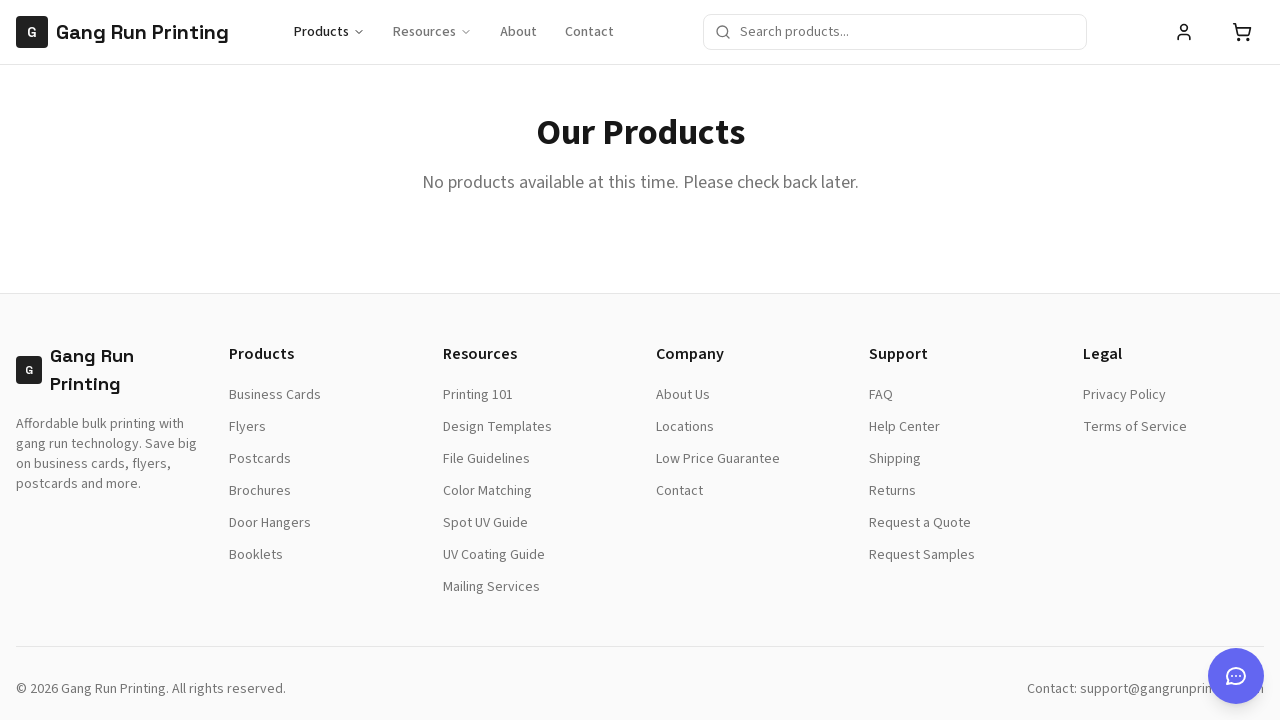

Verified main content element is visible on products page
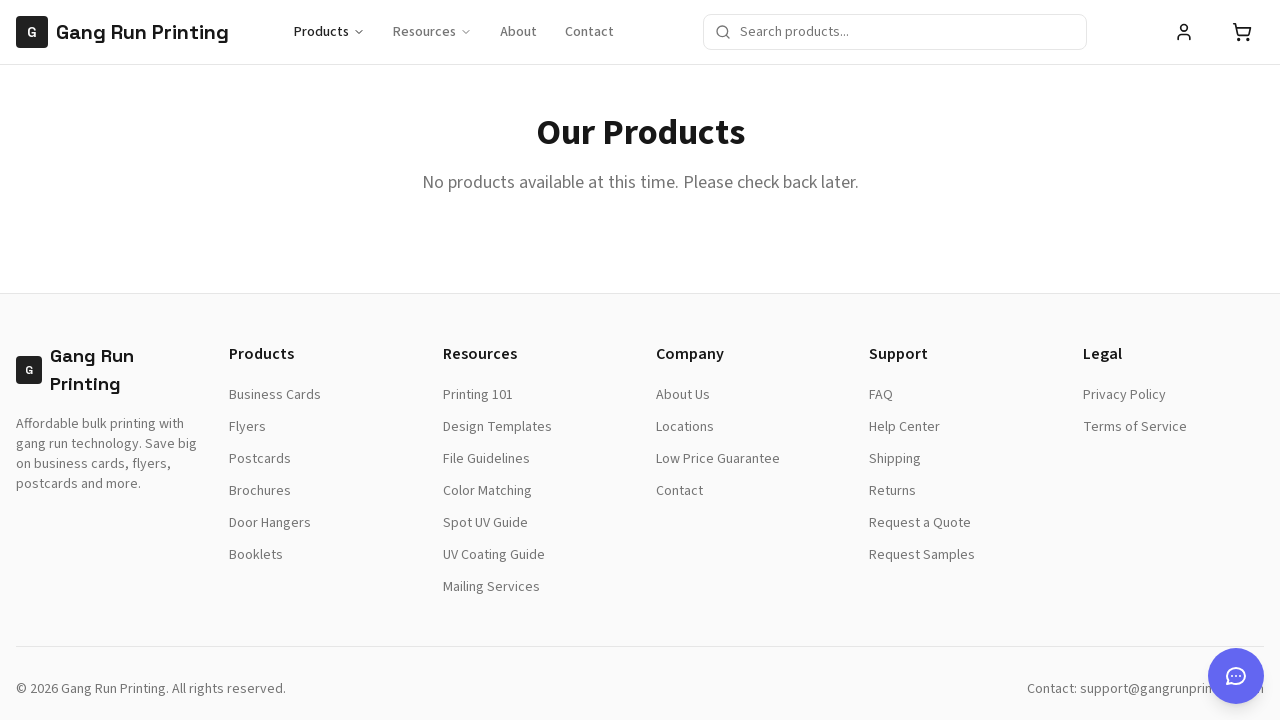

Verified navigation element is visible on products page
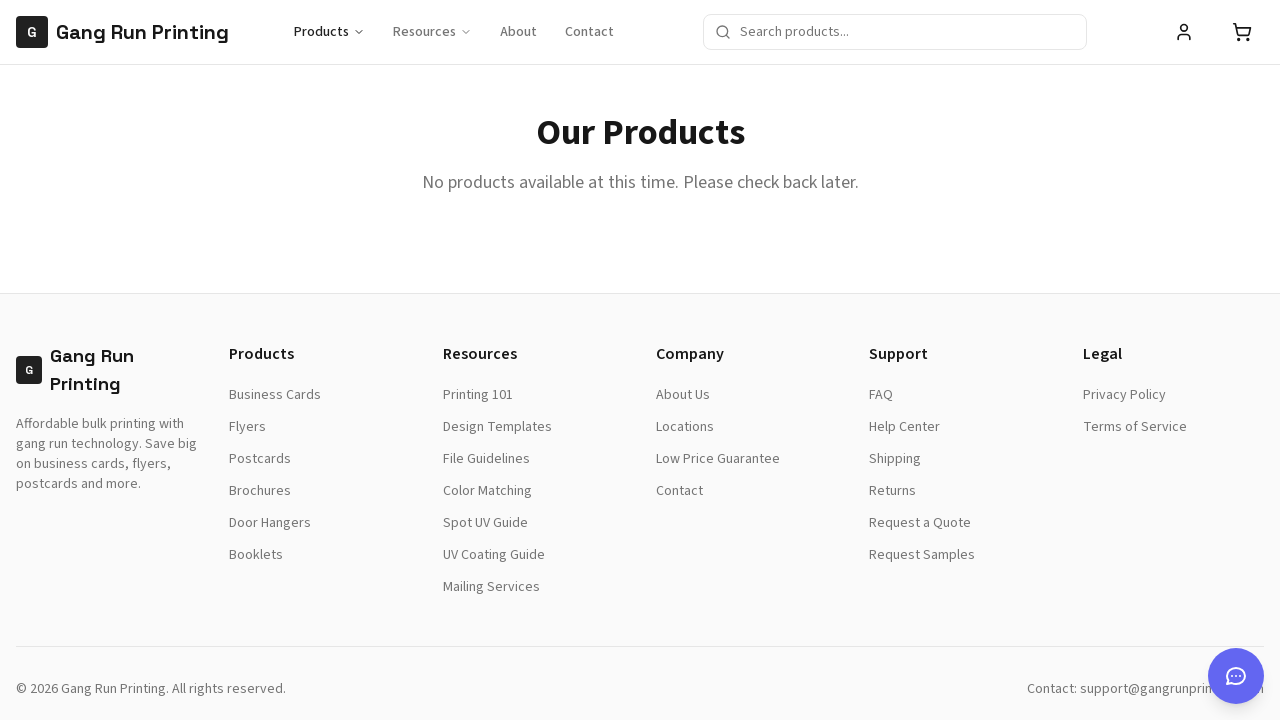

Navigated to checkout page
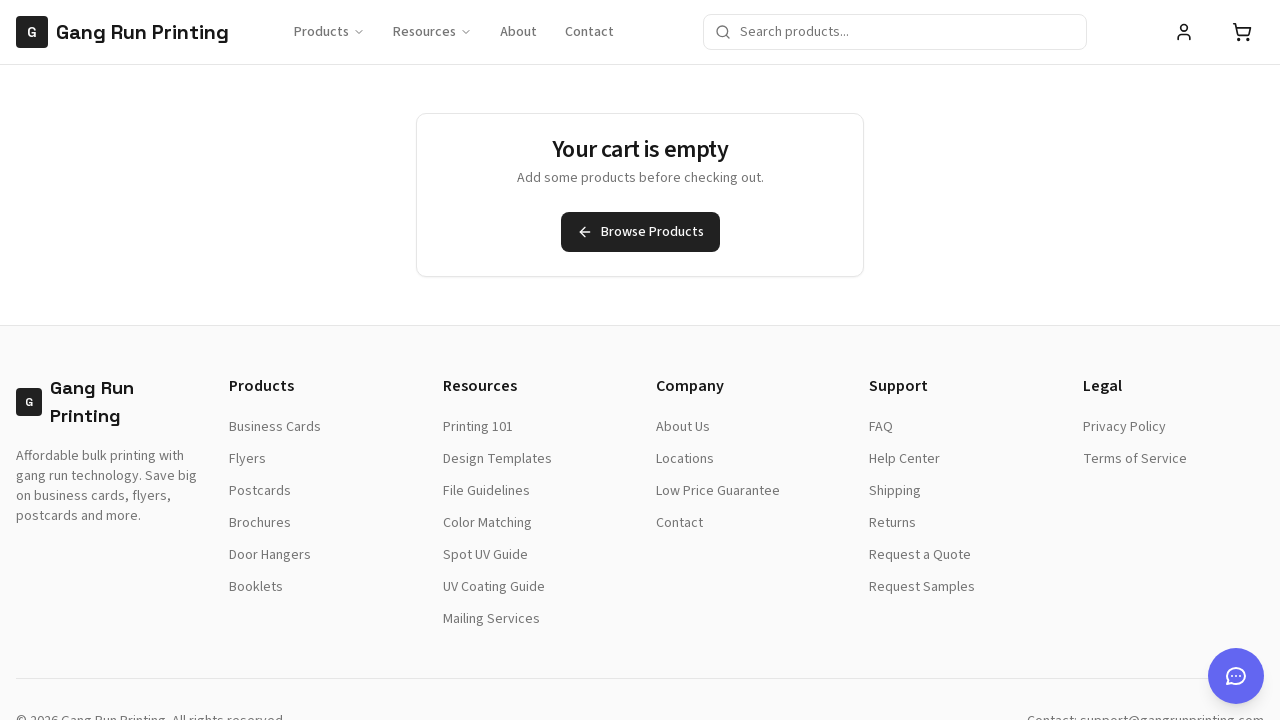

Waited for network idle on checkout page
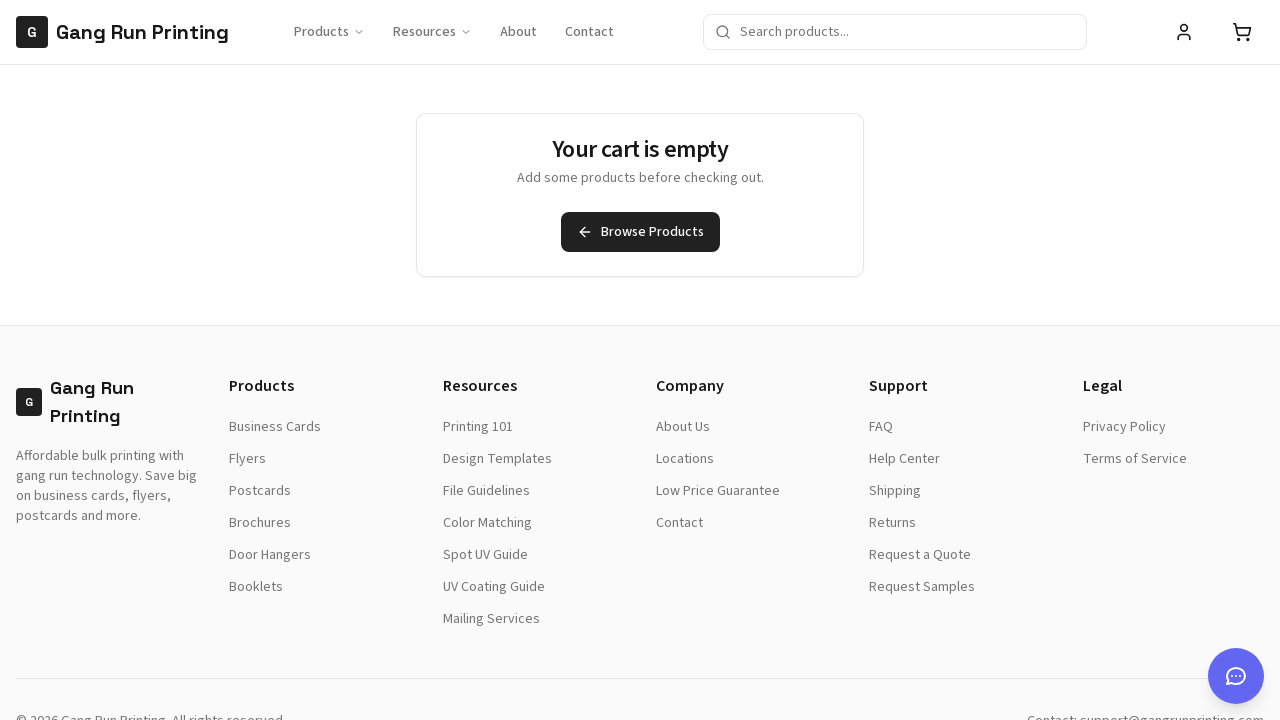

Verified main content element is visible on checkout page
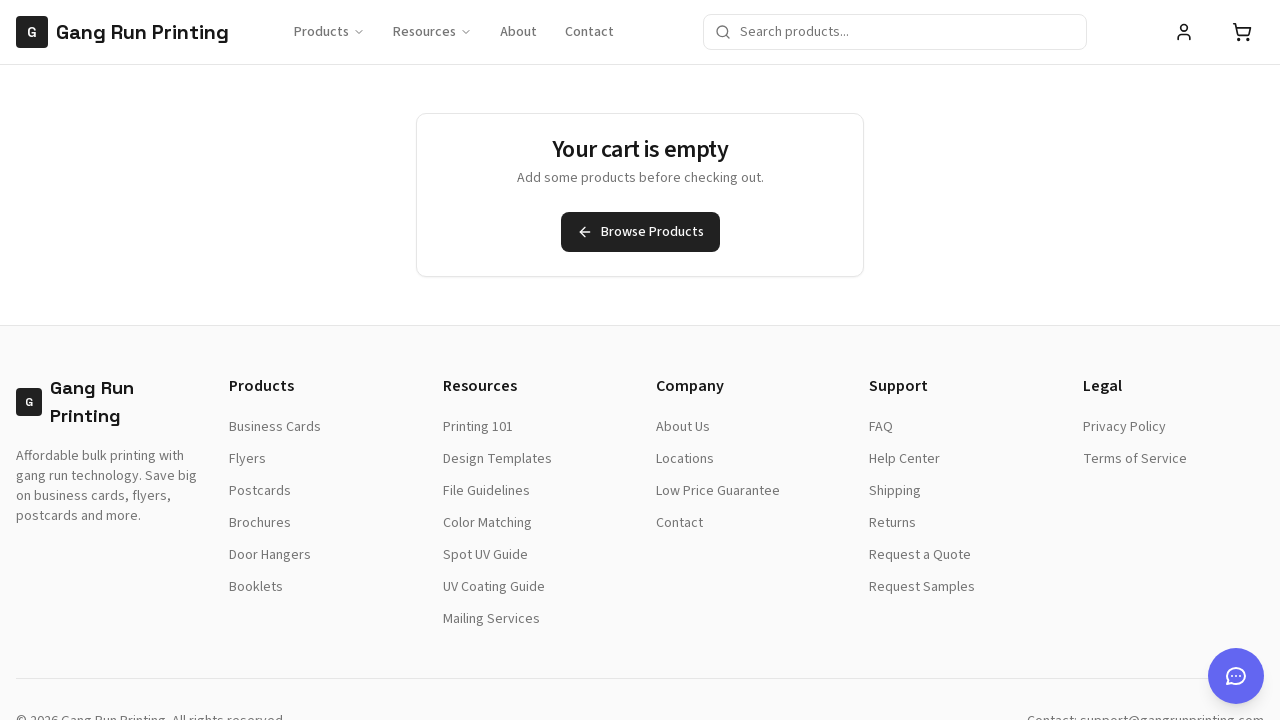

Waited 2 seconds for final page stabilization
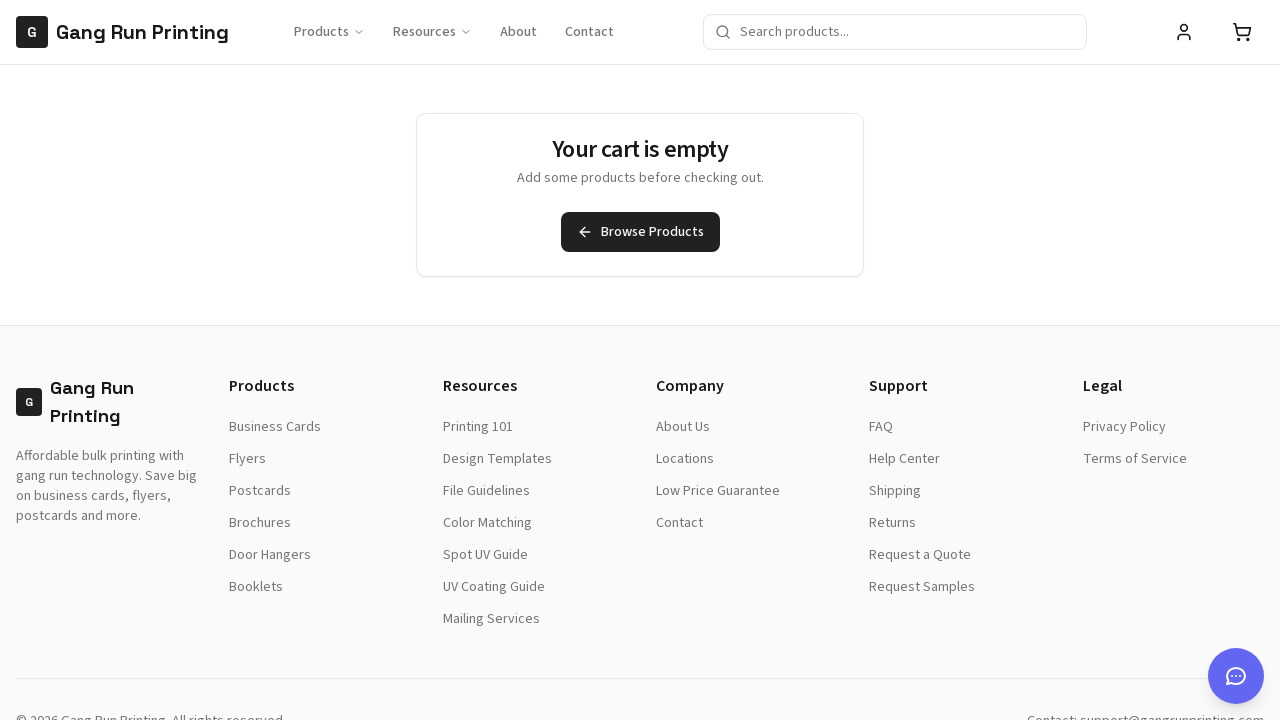

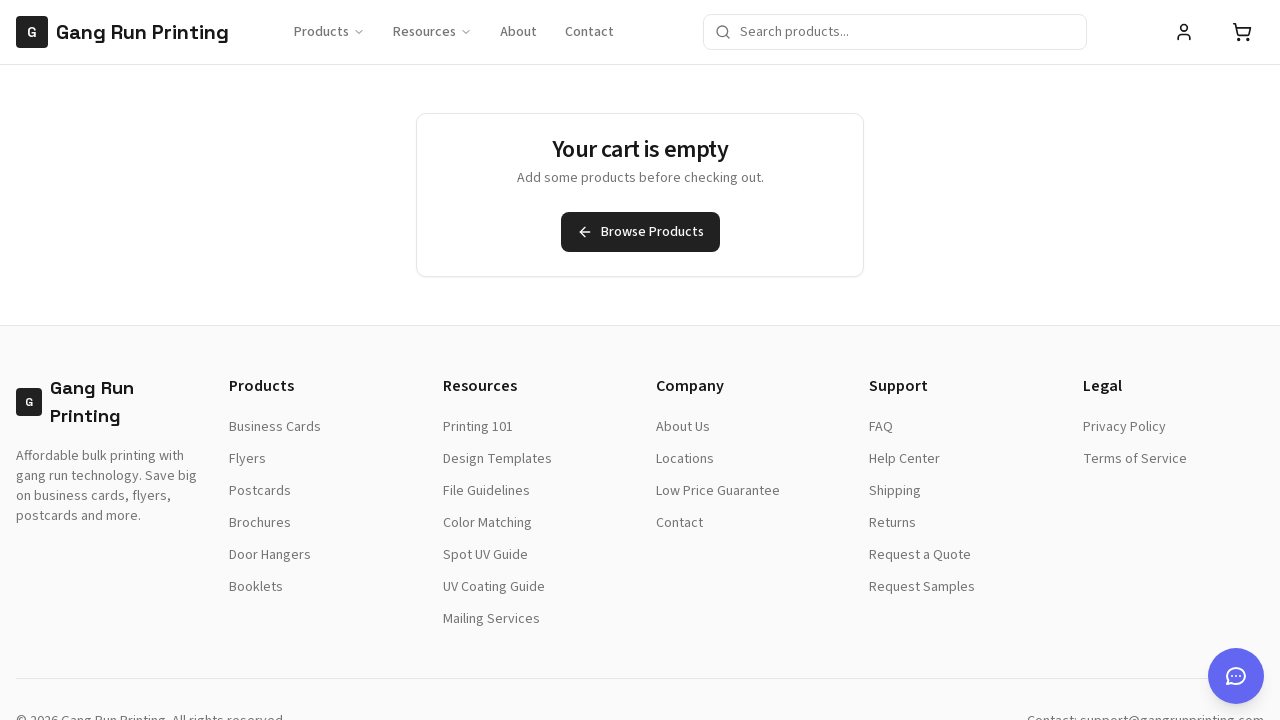